Tests JavaScript prompt dialog by entering text and accepting to verify the entered value is displayed

Starting URL: http://the-internet.herokuapp.com/javascript_alerts

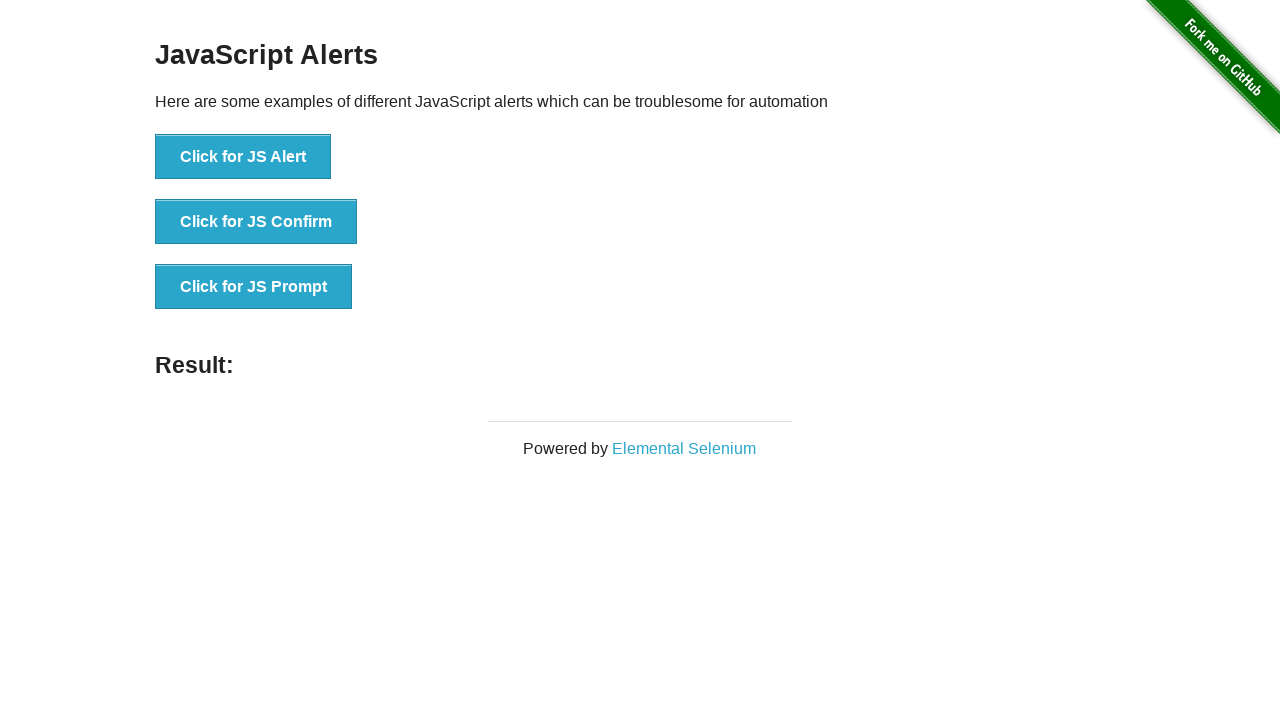

Set up dialog handler to accept prompt with '555'
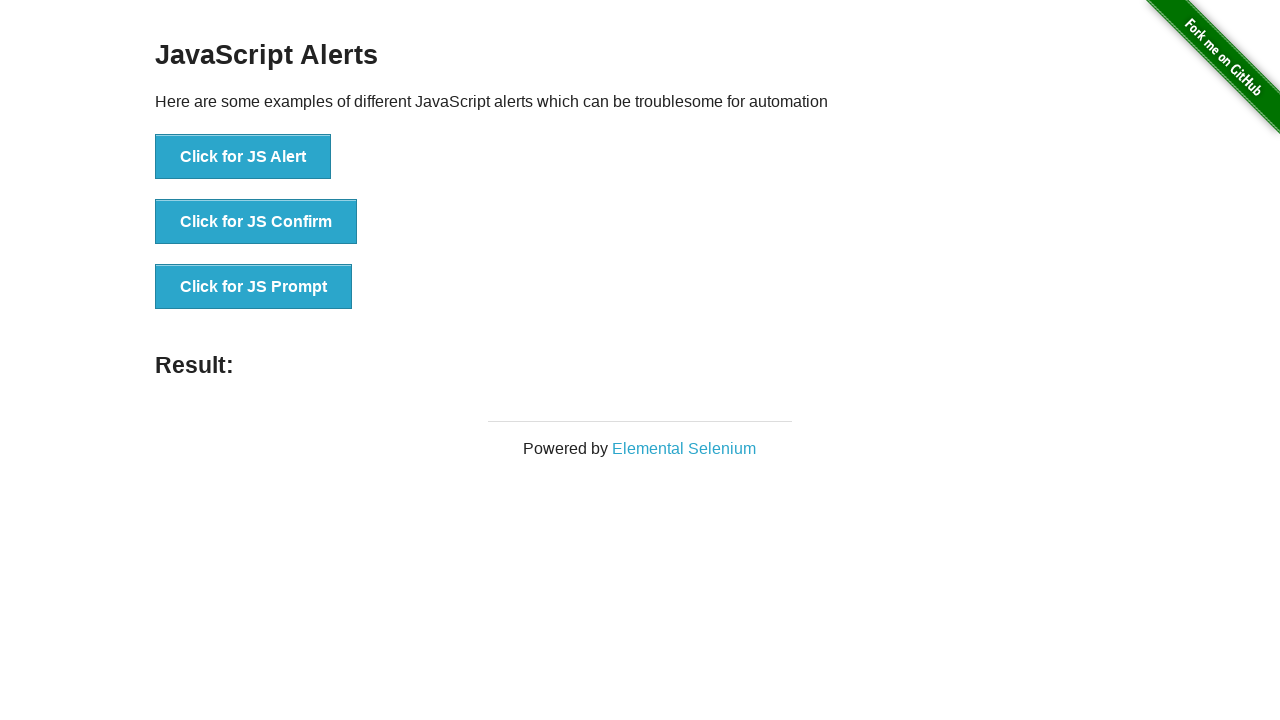

Clicked the JavaScript prompt button at (254, 287) on xpath=//button[@onclick = 'jsPrompt()']
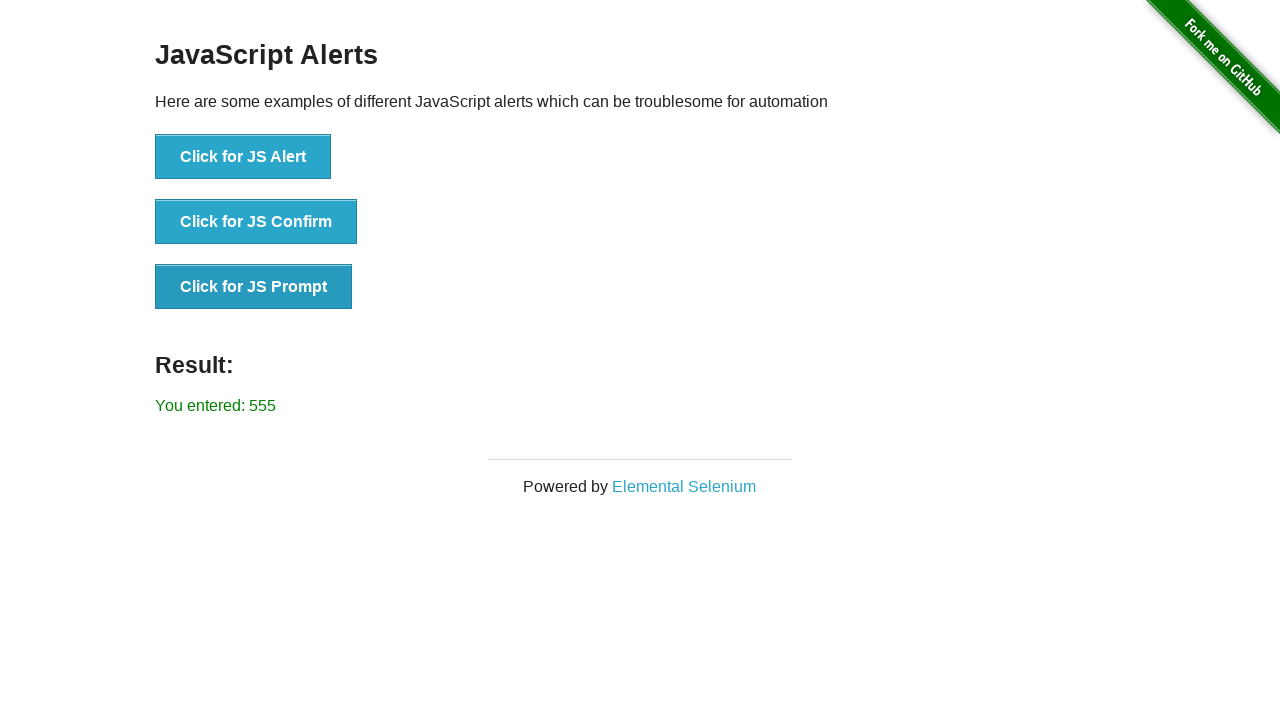

Result element appeared on page
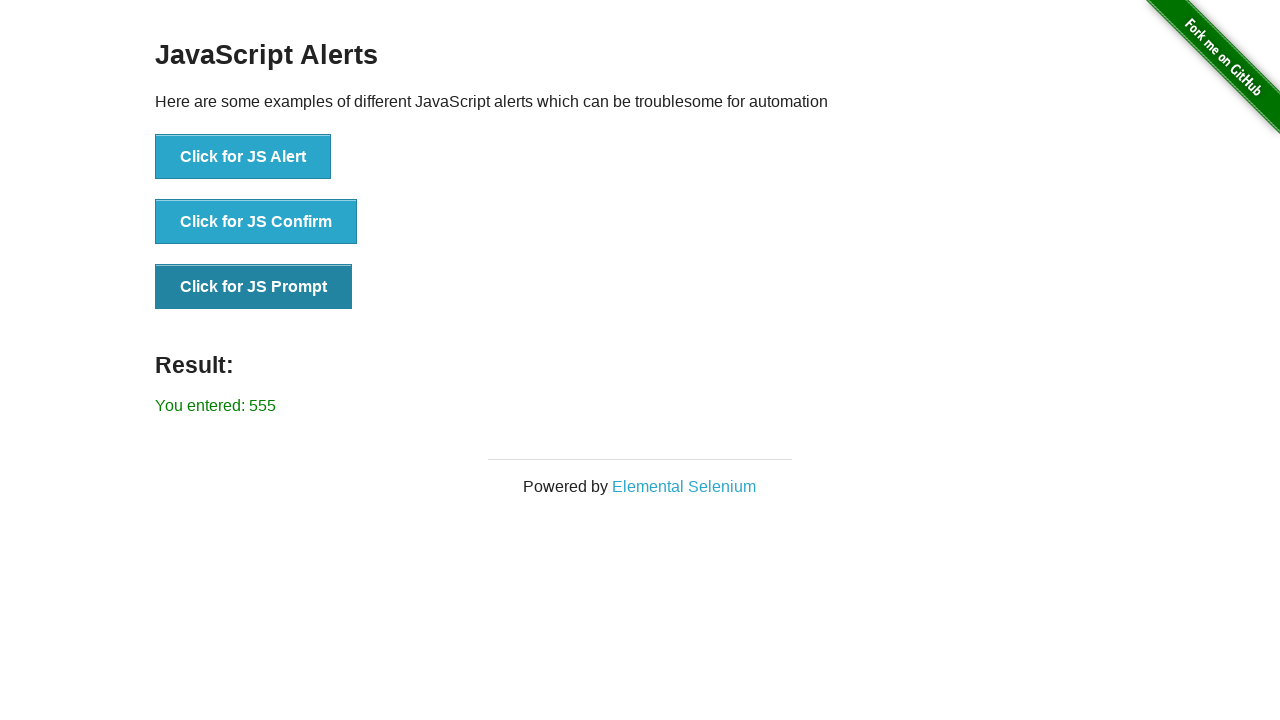

Verified result text displays 'You entered: 555'
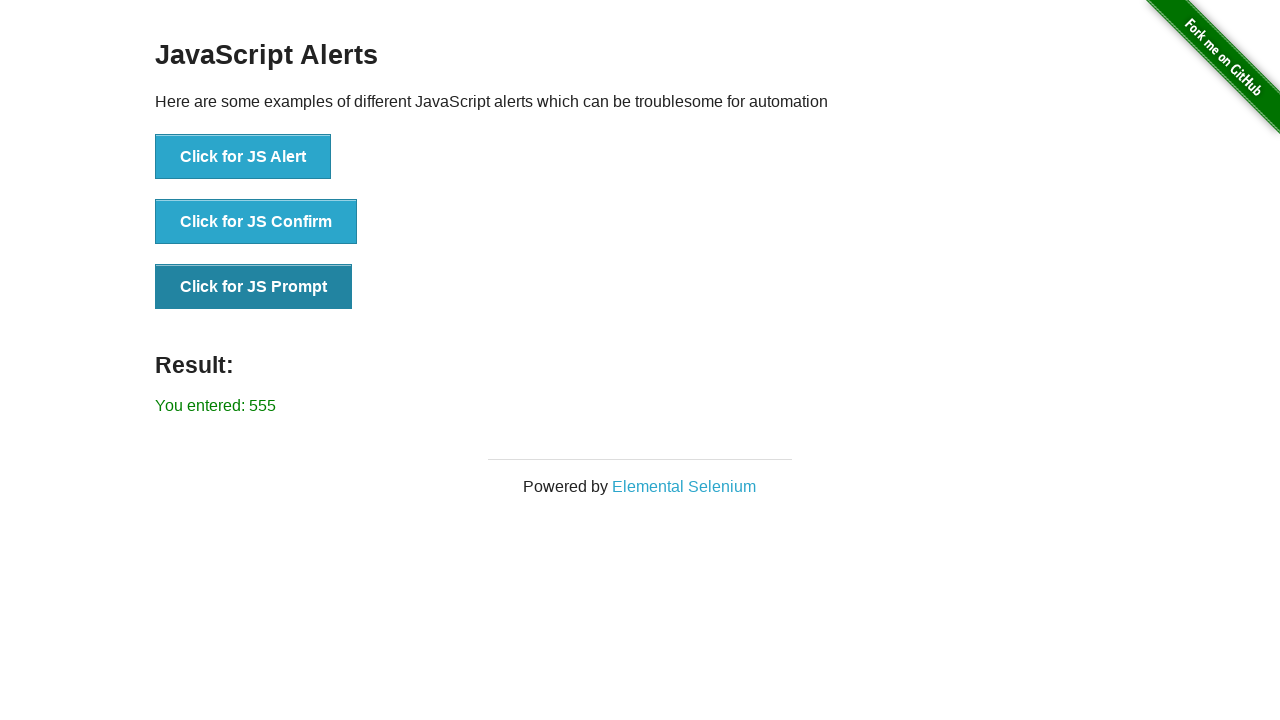

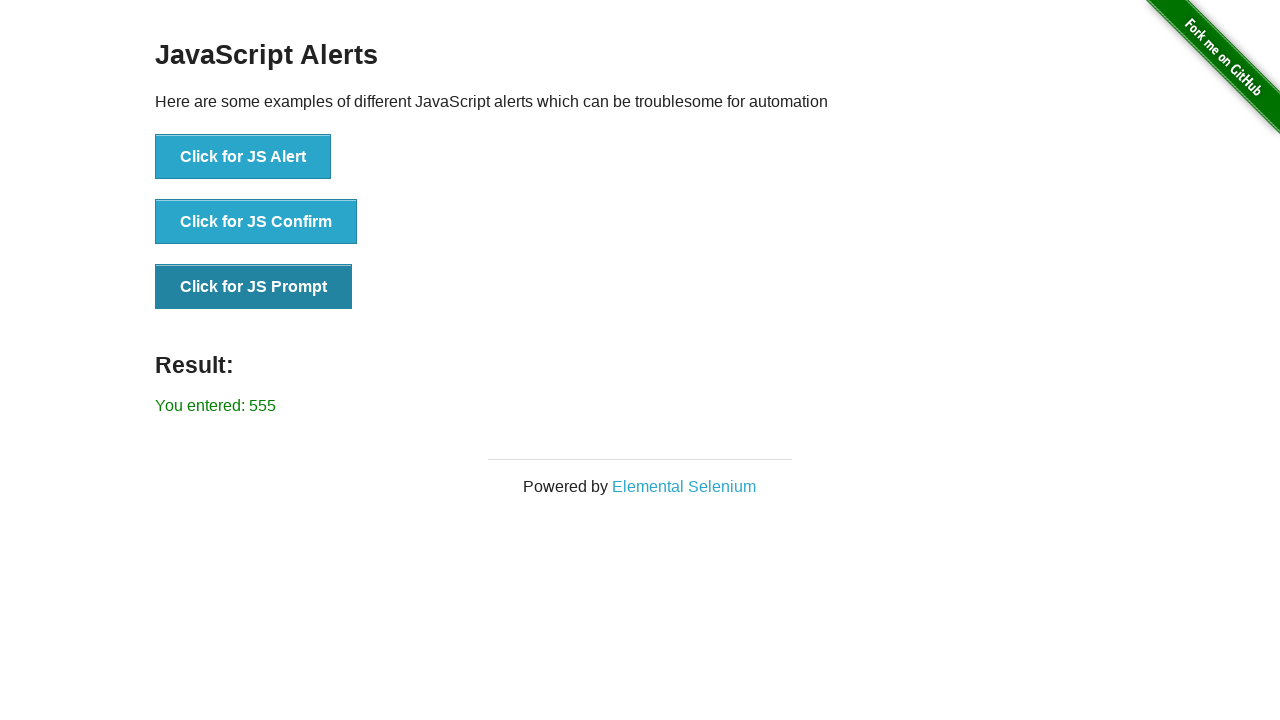